Tests file download functionality by clicking the download button on the demo page

Starting URL: https://demoqa.com/upload-download

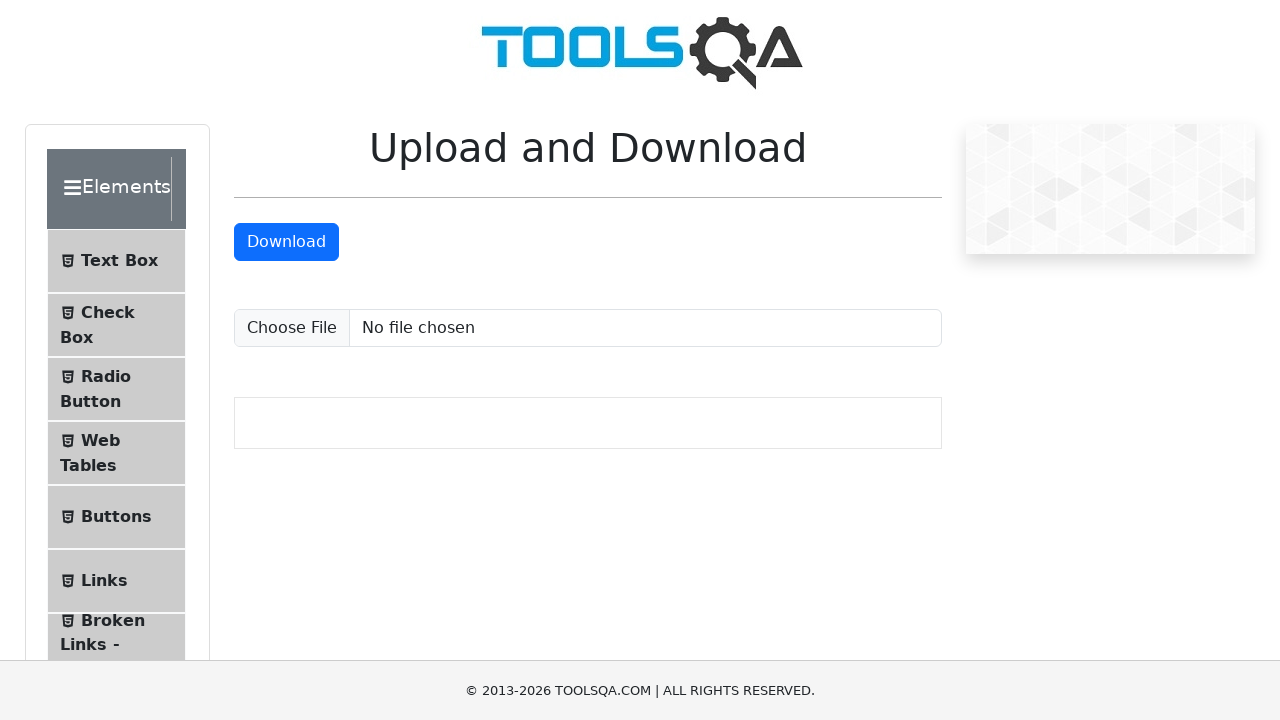

Navigated to file upload-download demo page
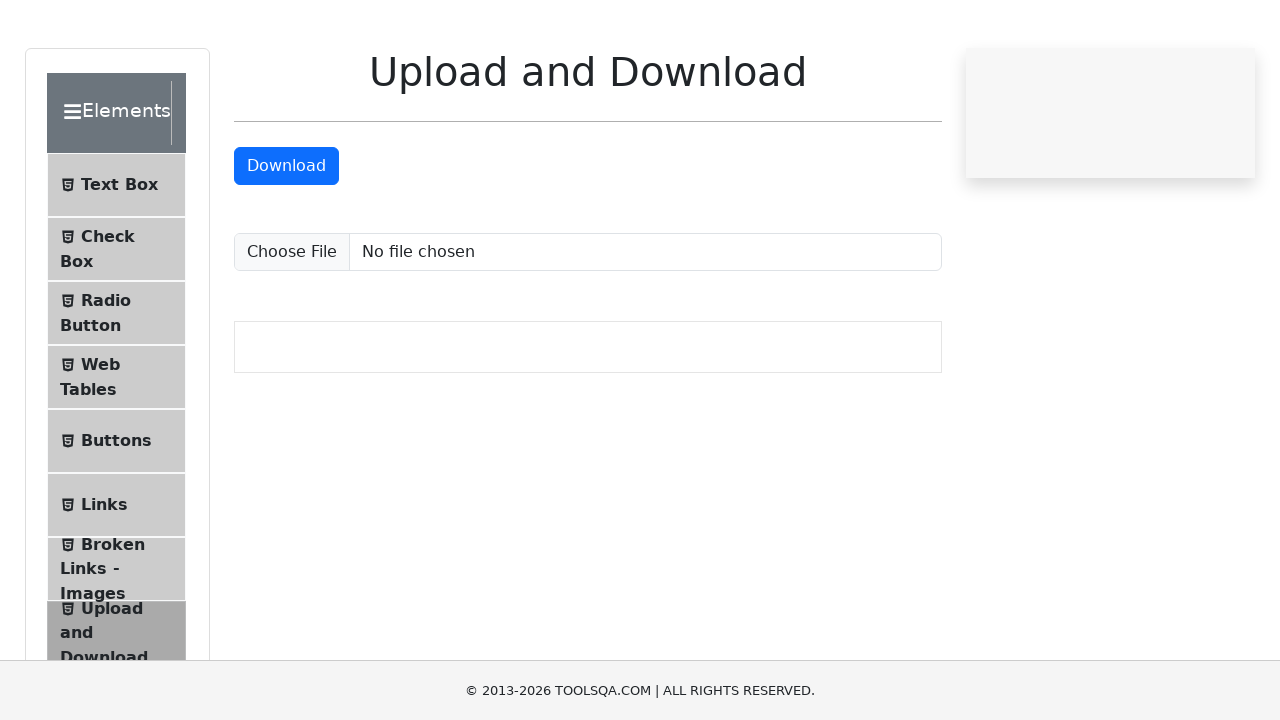

Clicked the download button to initiate file download at (286, 242) on #downloadButton
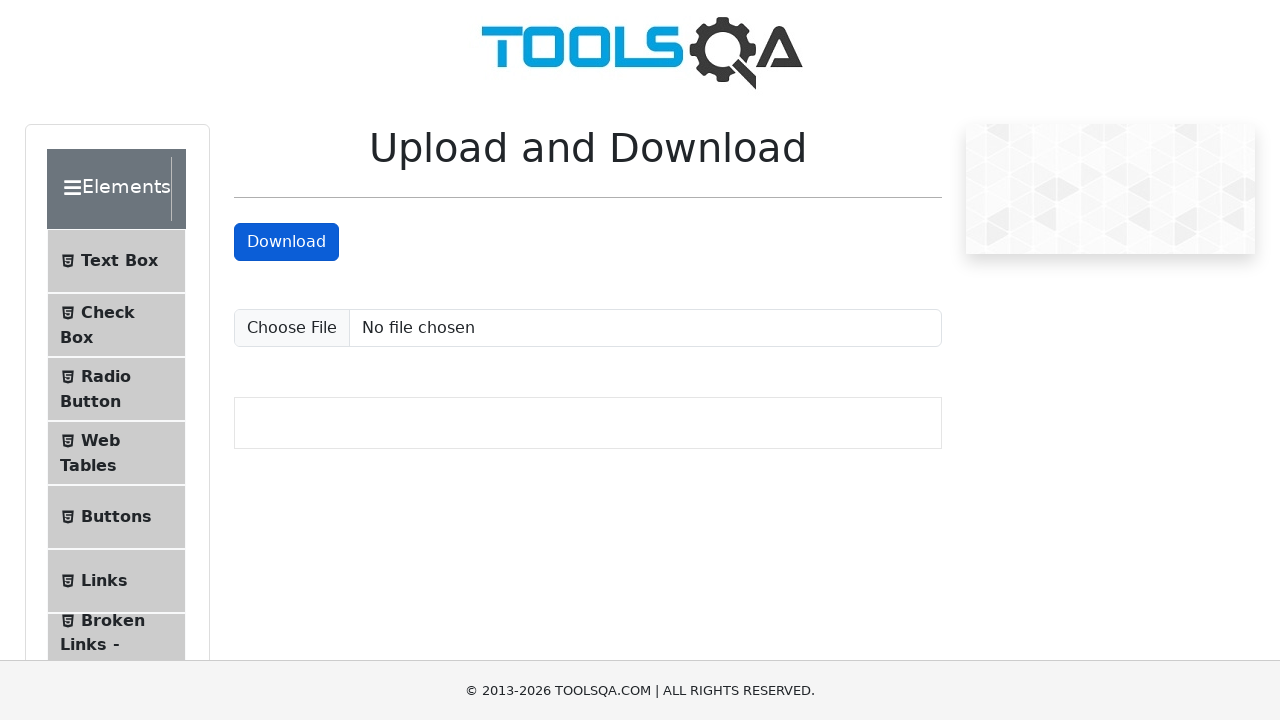

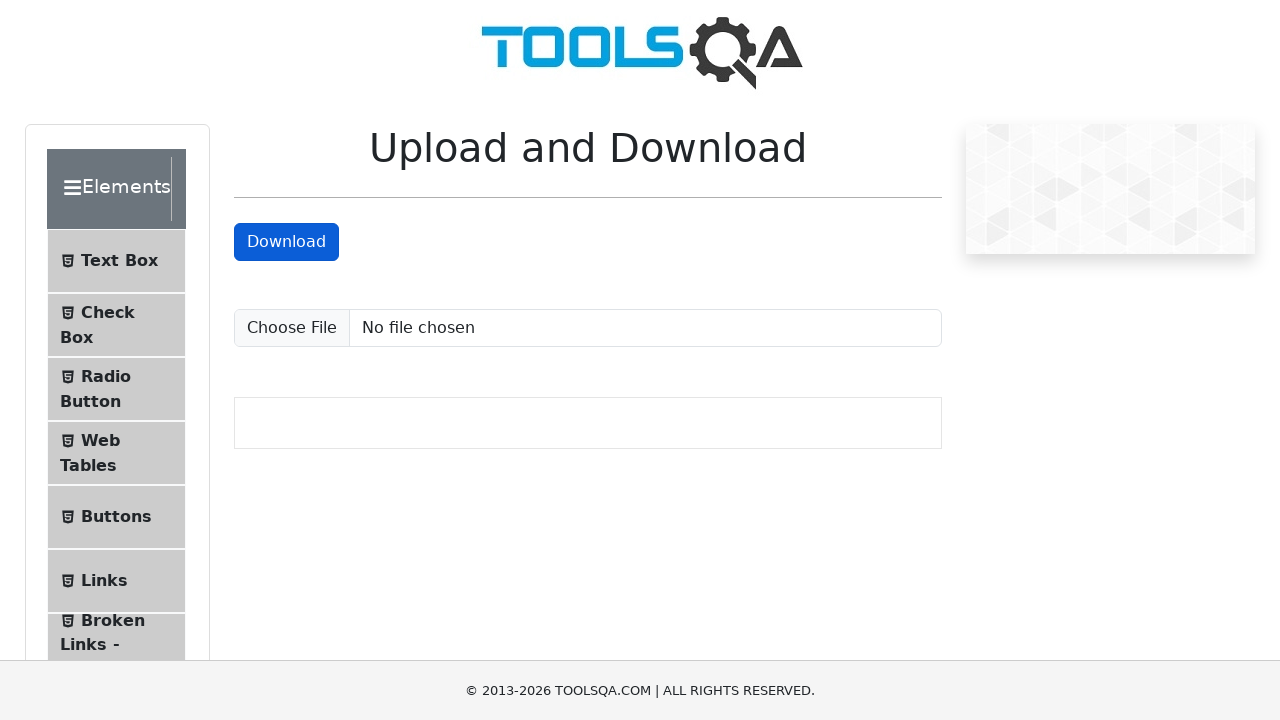